Tests clearing completed items by adding 4 tasks, marking 2 as completed, then clicking the clear completed button to remove them.

Starting URL: https://demo.playwright.dev/todomvc/

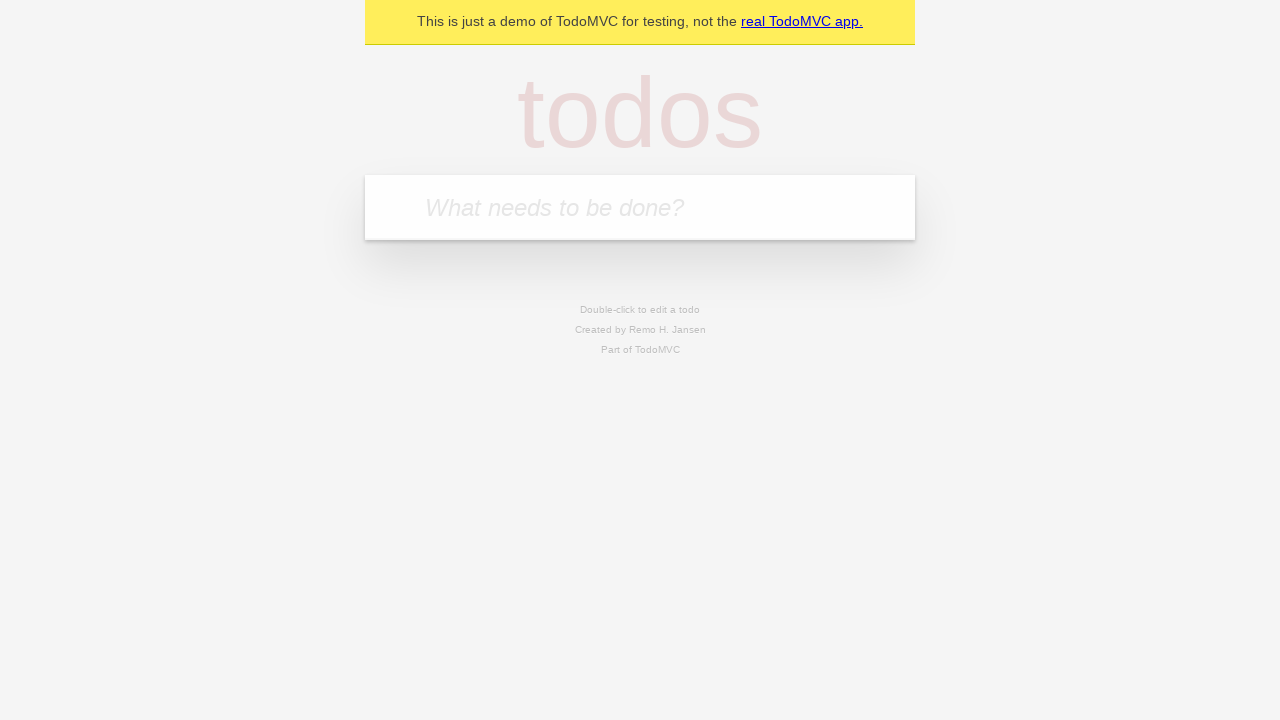

Filled new todo field with 'Task 1' on .new-todo
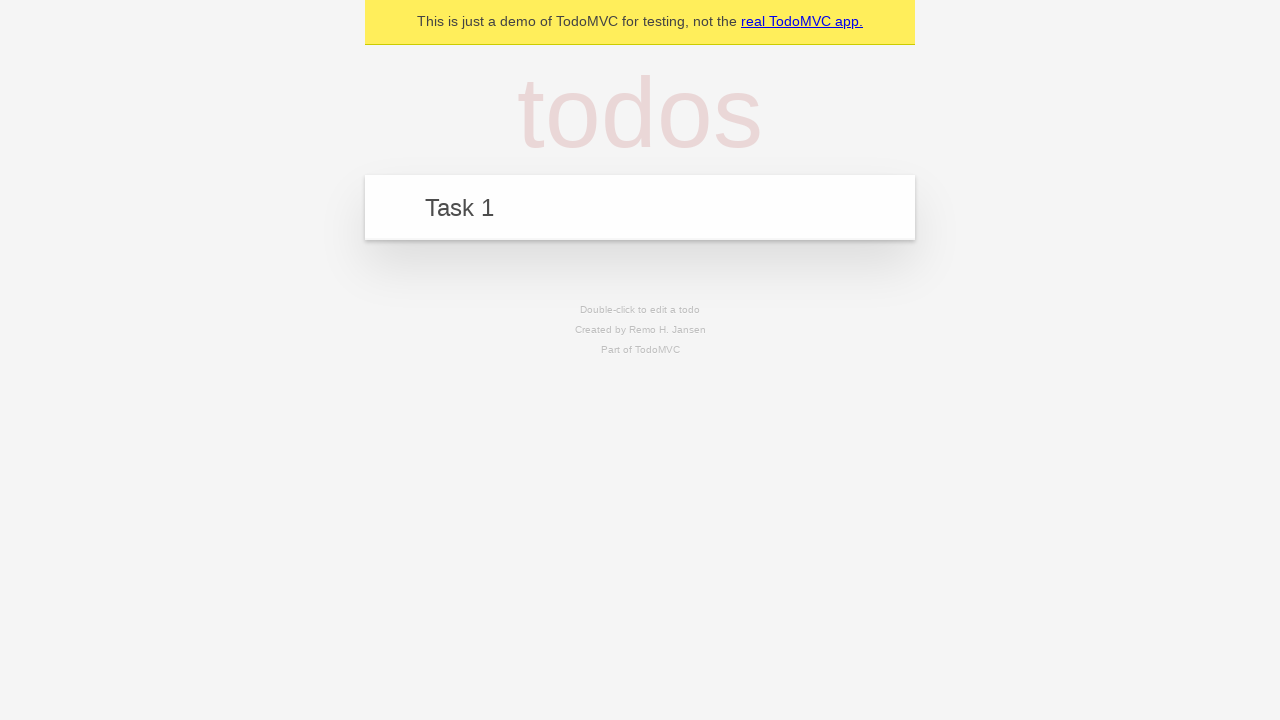

Pressed Enter to add 'Task 1' to the list on .new-todo
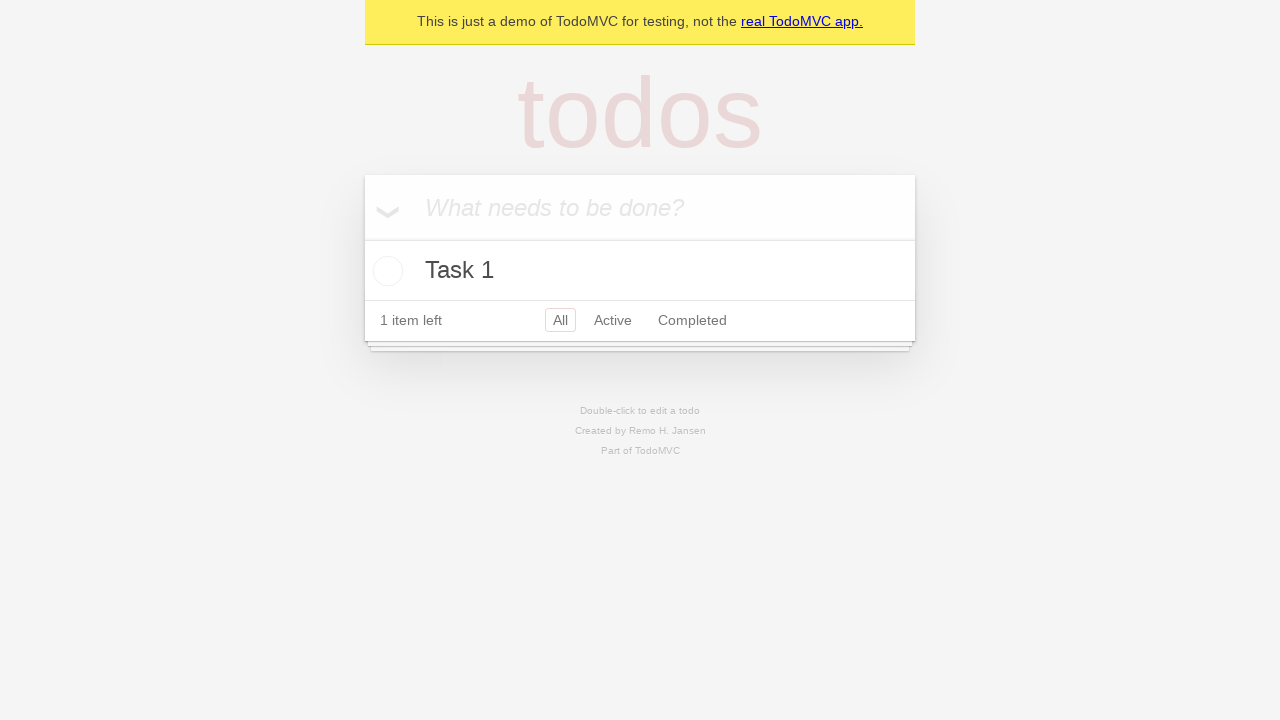

Filled new todo field with 'Task 2' on .new-todo
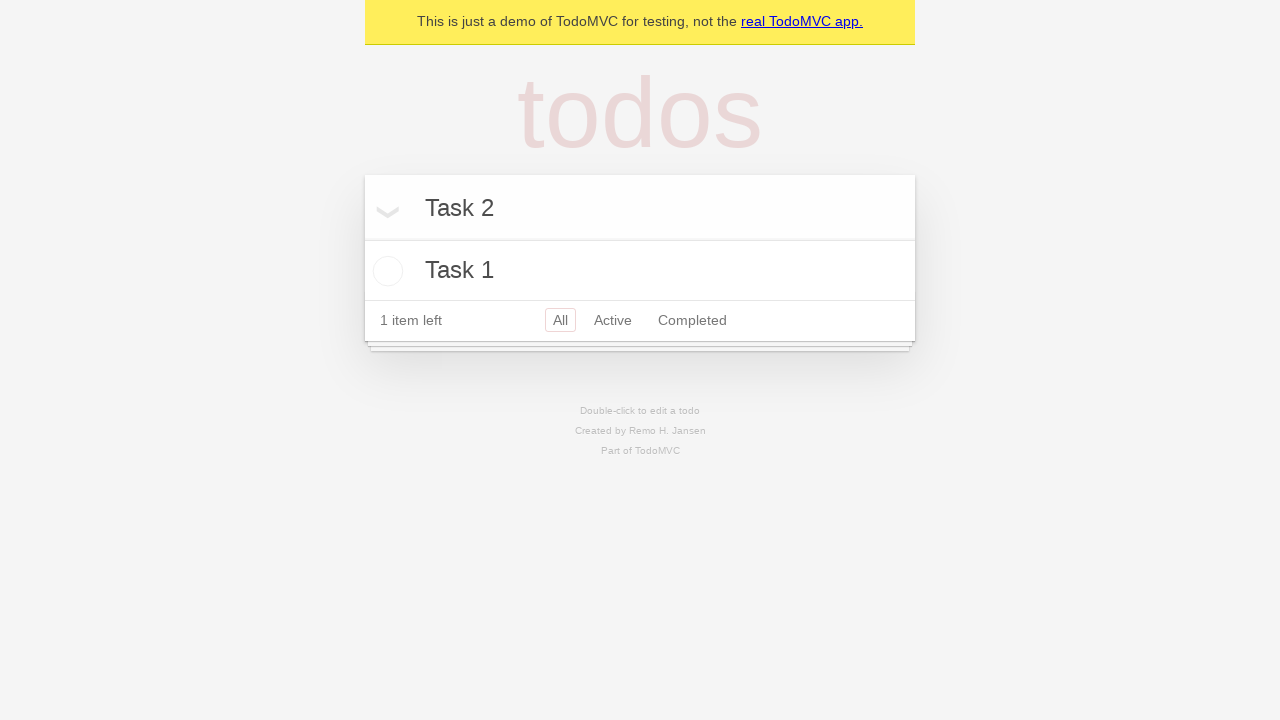

Pressed Enter to add 'Task 2' to the list on .new-todo
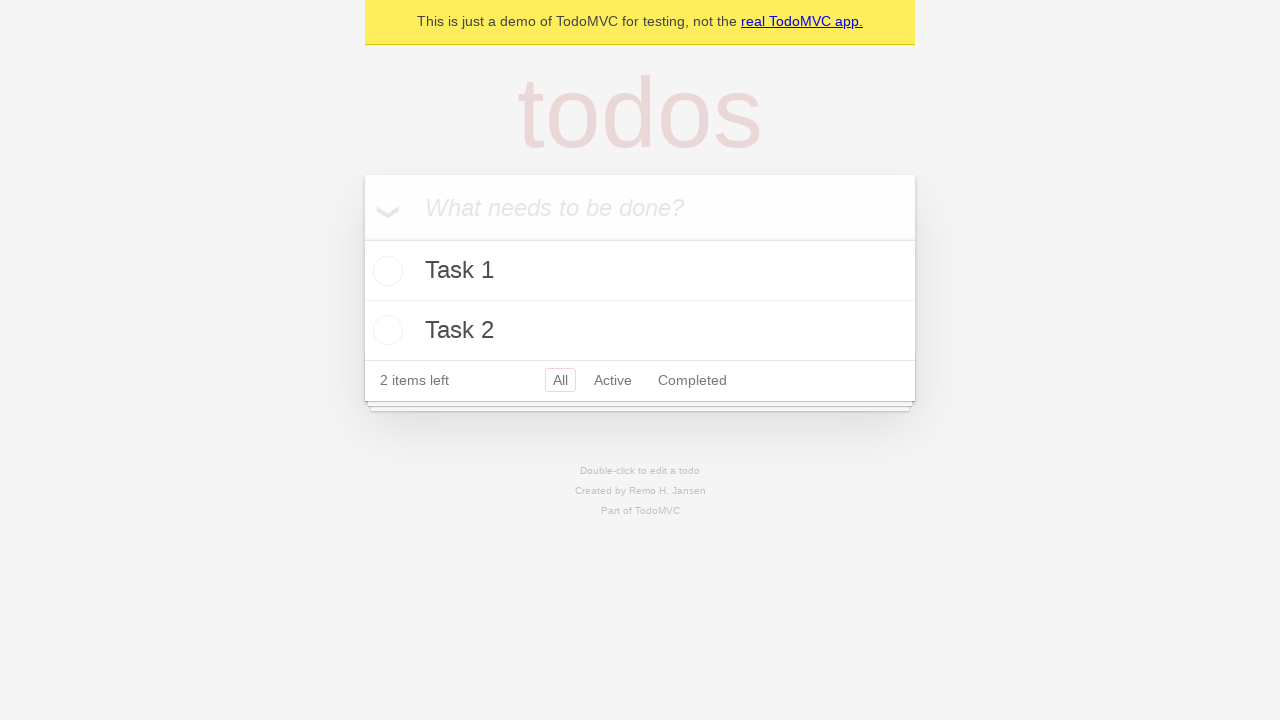

Filled new todo field with 'Task 3' on .new-todo
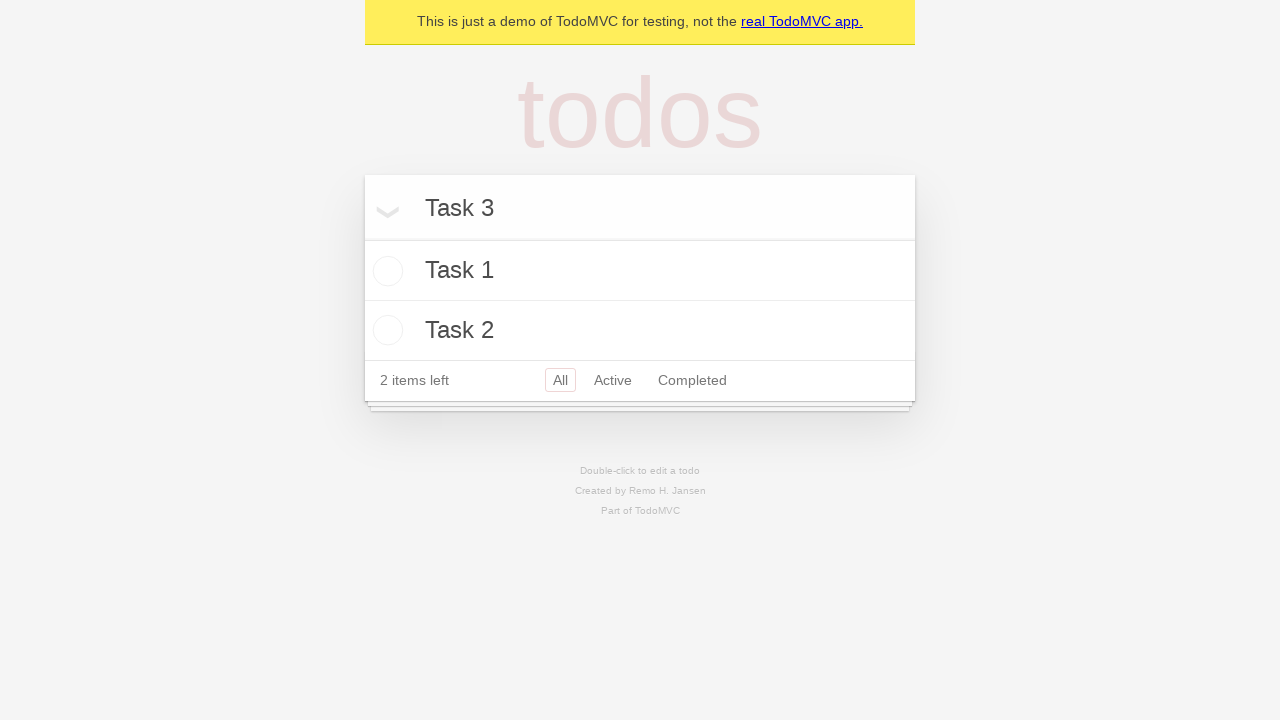

Pressed Enter to add 'Task 3' to the list on .new-todo
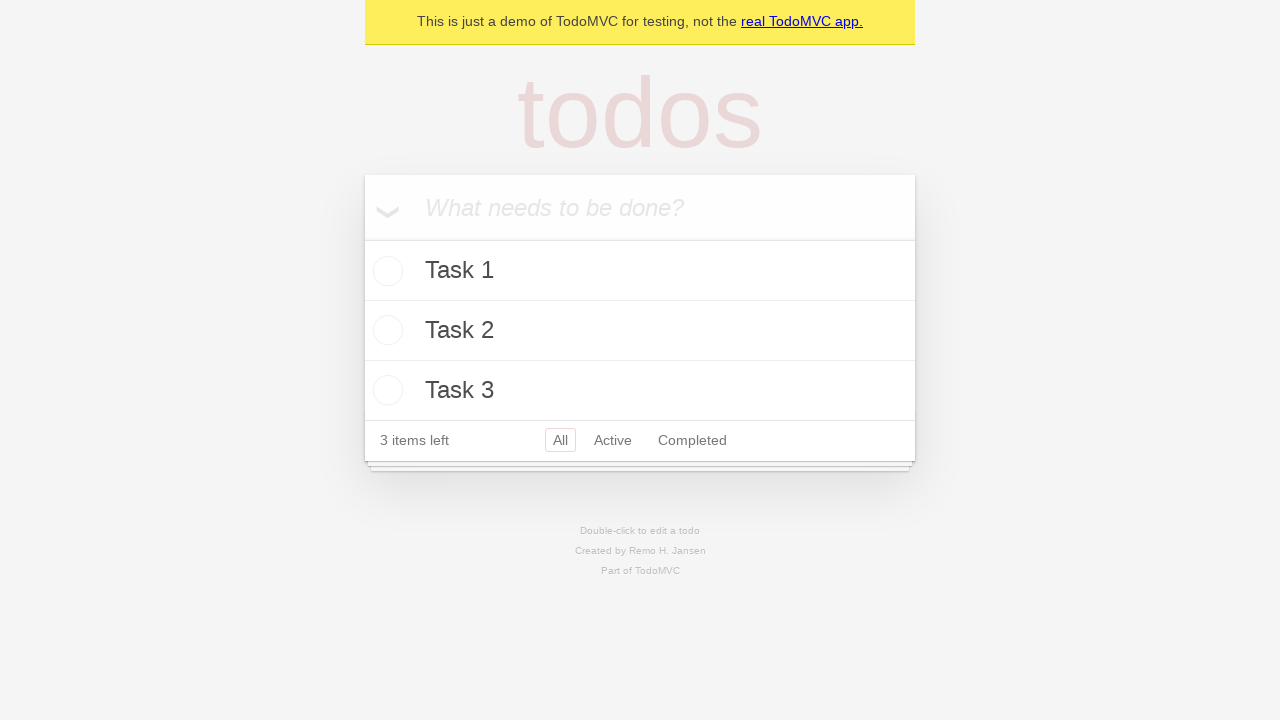

Filled new todo field with 'Task 4' on .new-todo
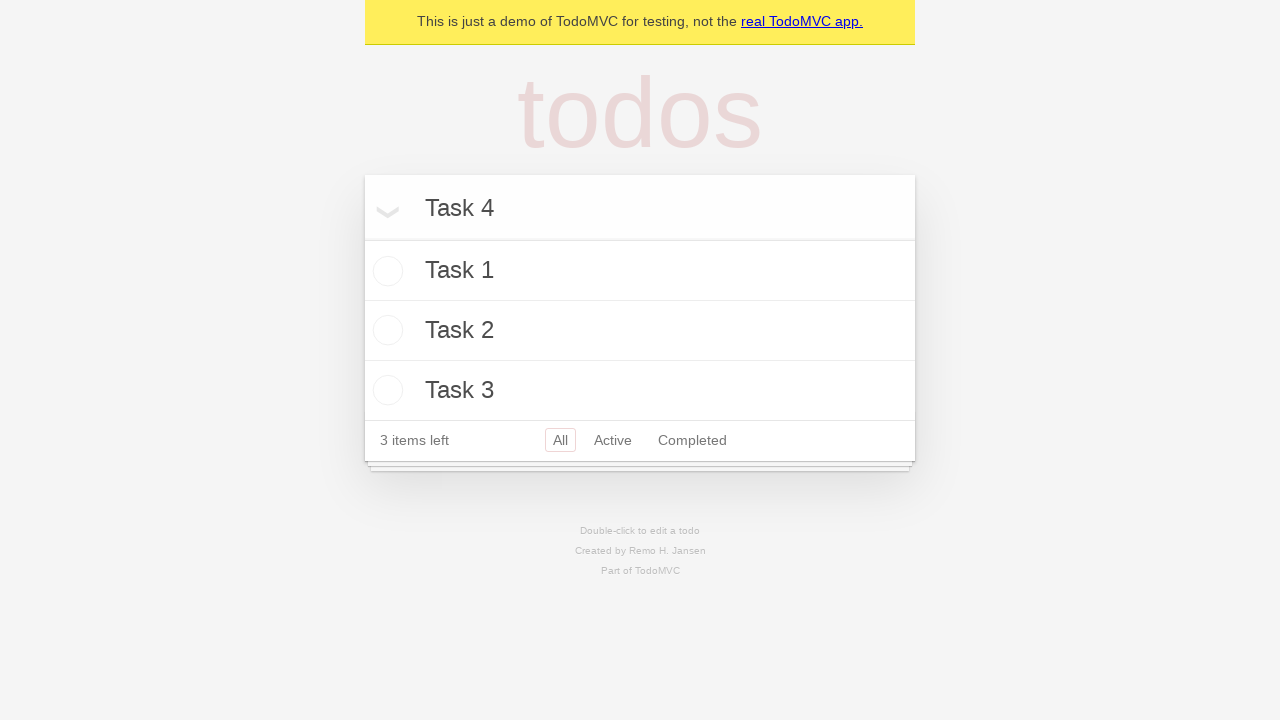

Pressed Enter to add 'Task 4' to the list on .new-todo
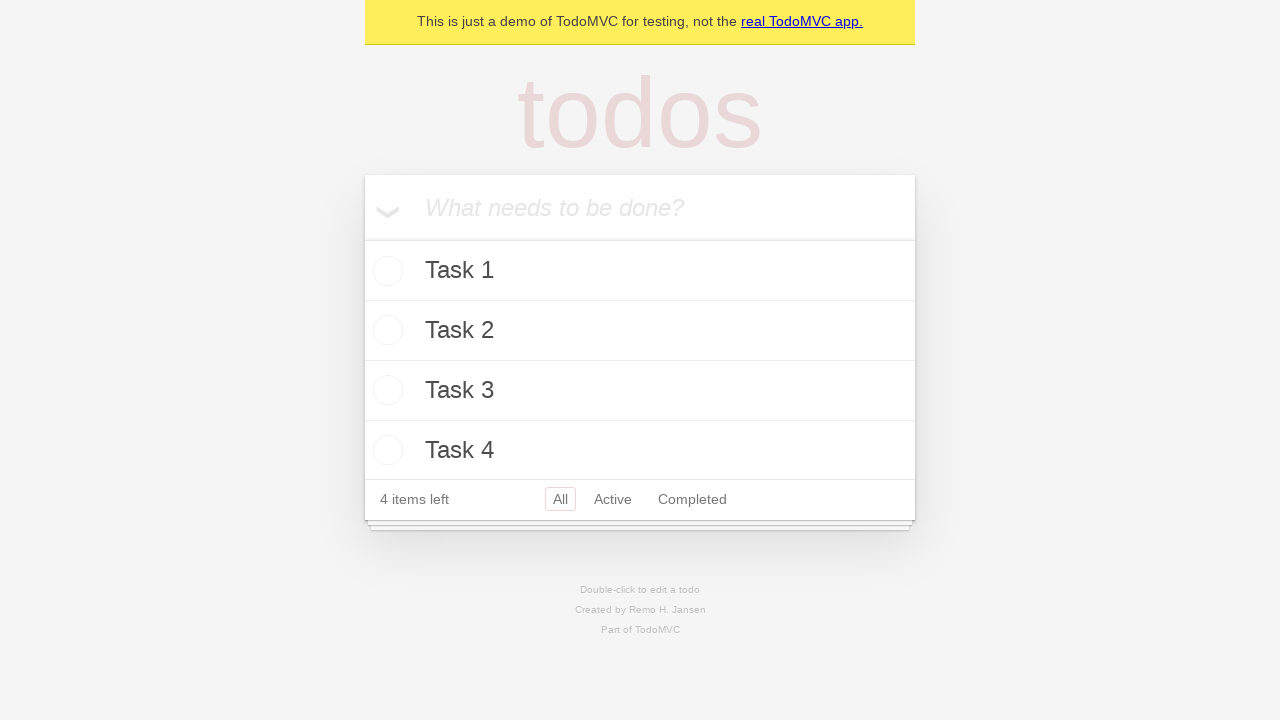

Verified all 4 tasks are visible in the todo list
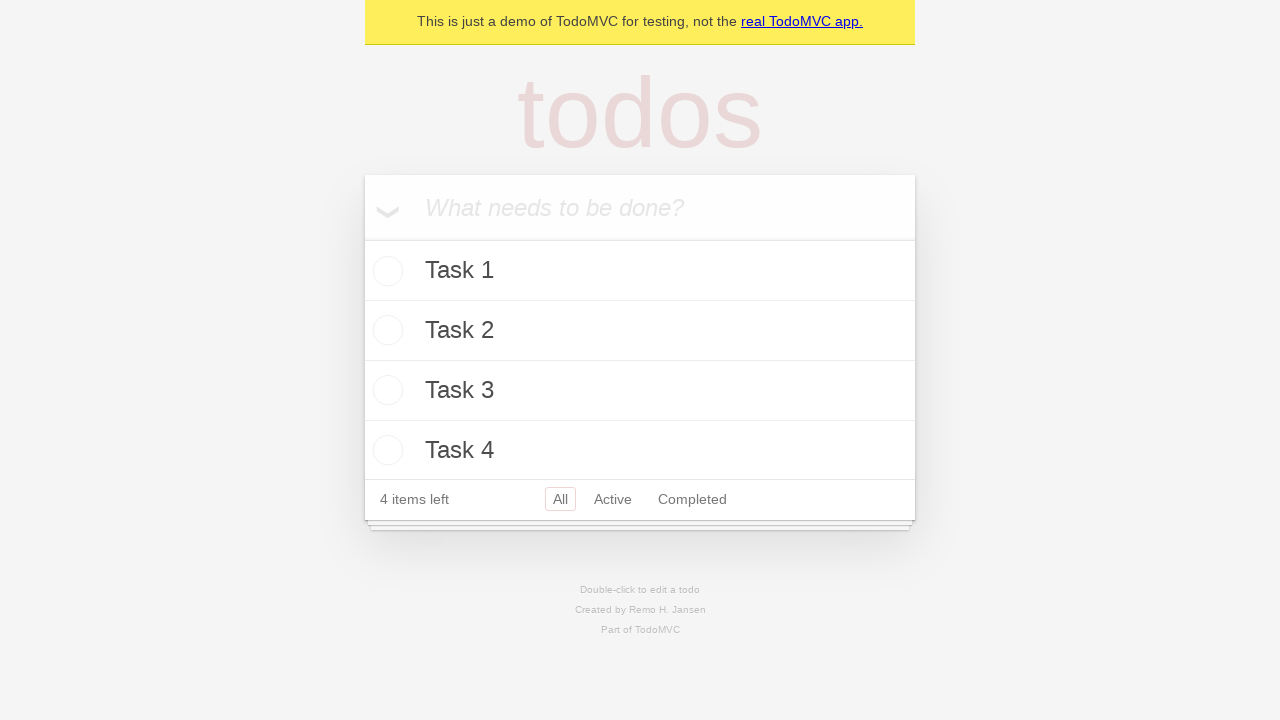

Marked Task 1 (first item) as completed at (385, 271) on .todo-list li >> nth=0 >> .toggle
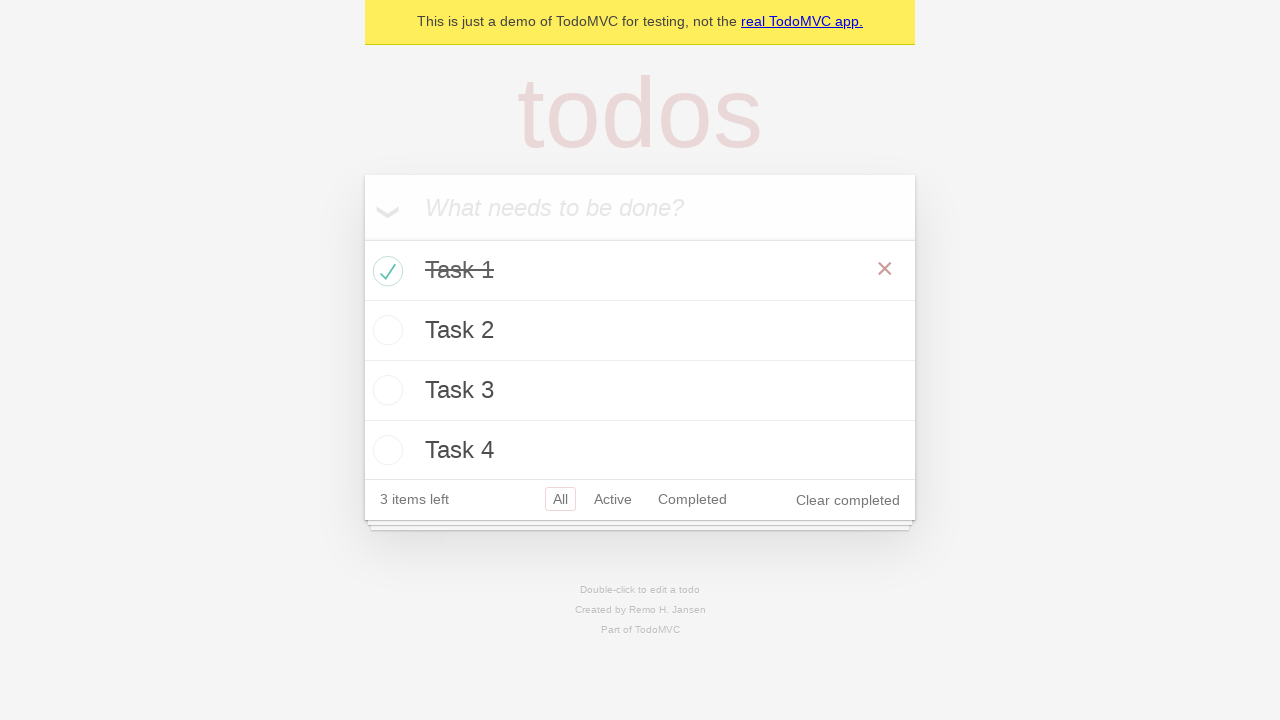

Marked Task 3 (third item) as completed at (385, 390) on .todo-list li >> nth=2 >> .toggle
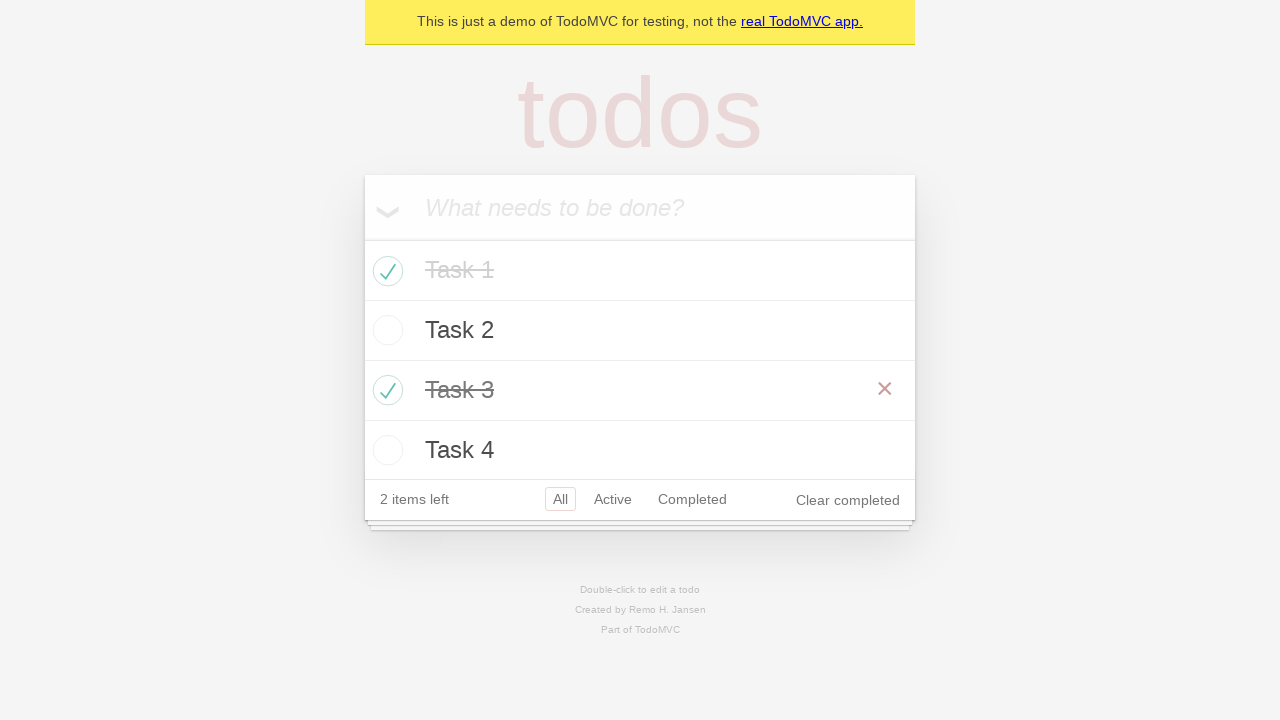

Verified 2 items remain in the list (2 completed)
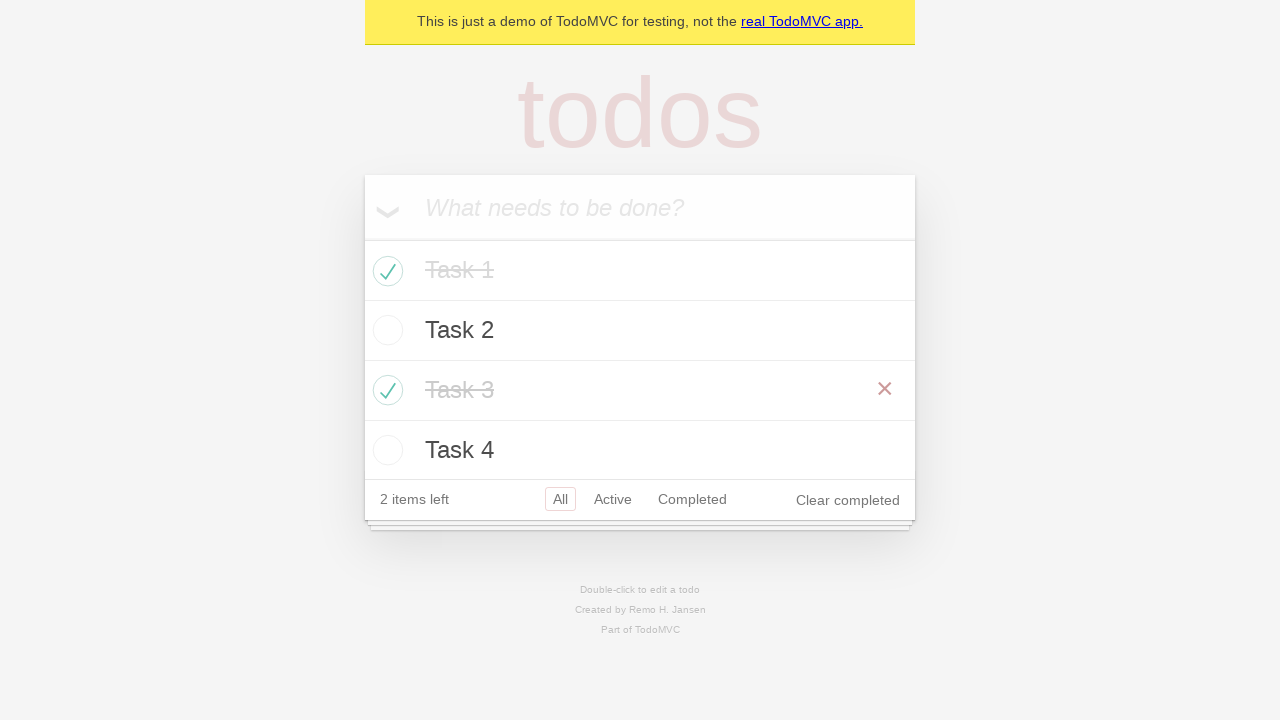

Clicked 'Clear completed' button to remove completed tasks at (848, 500) on internal:role=button[name="Clear completed"i]
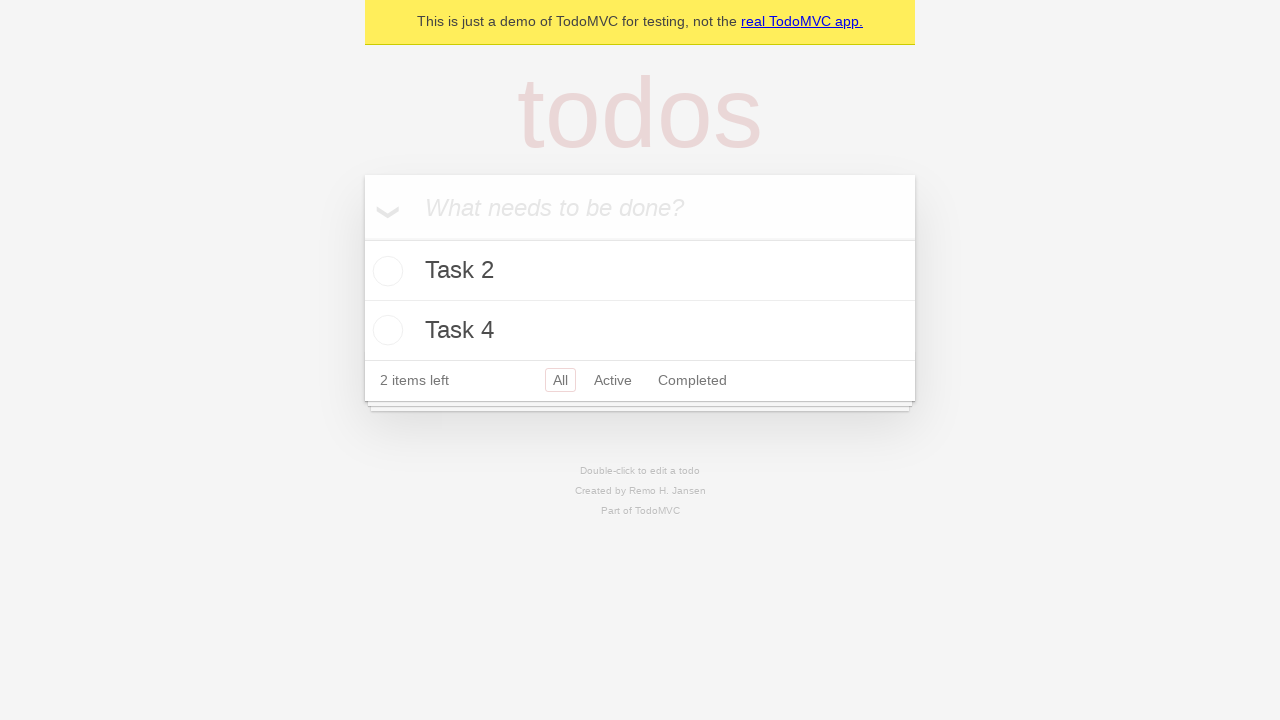

Verified completed items were removed and 2 remaining tasks are visible
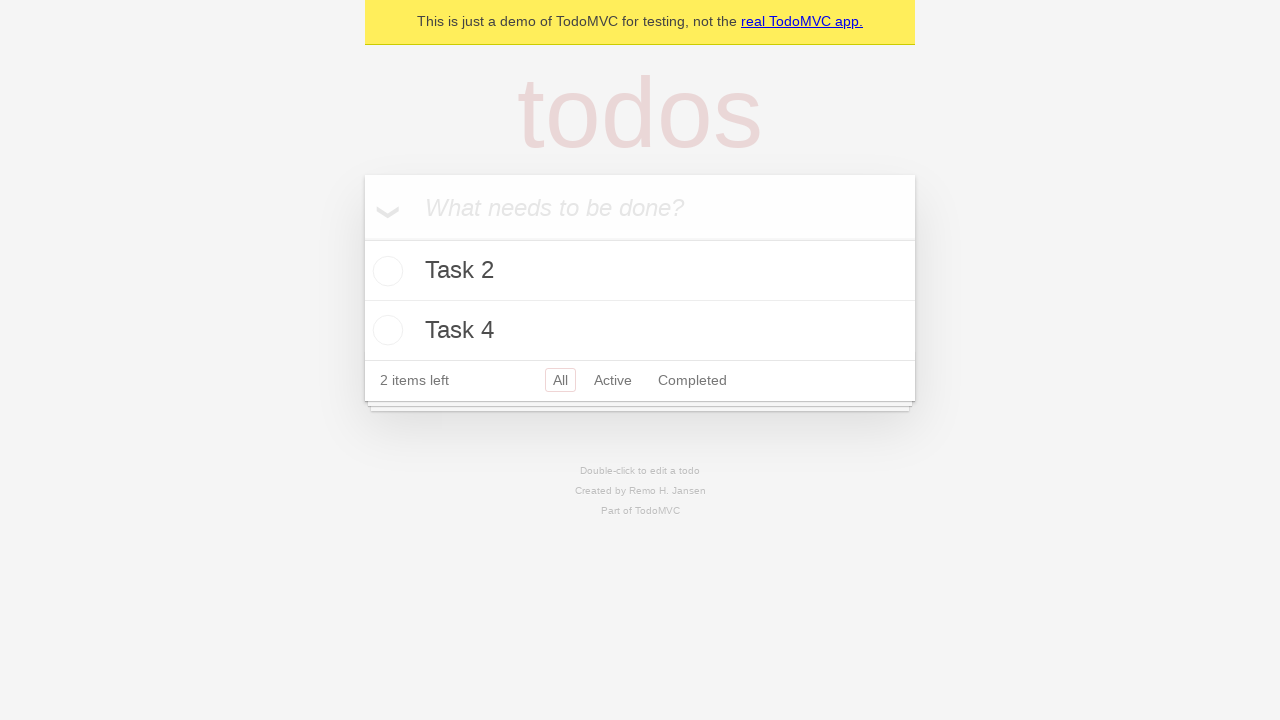

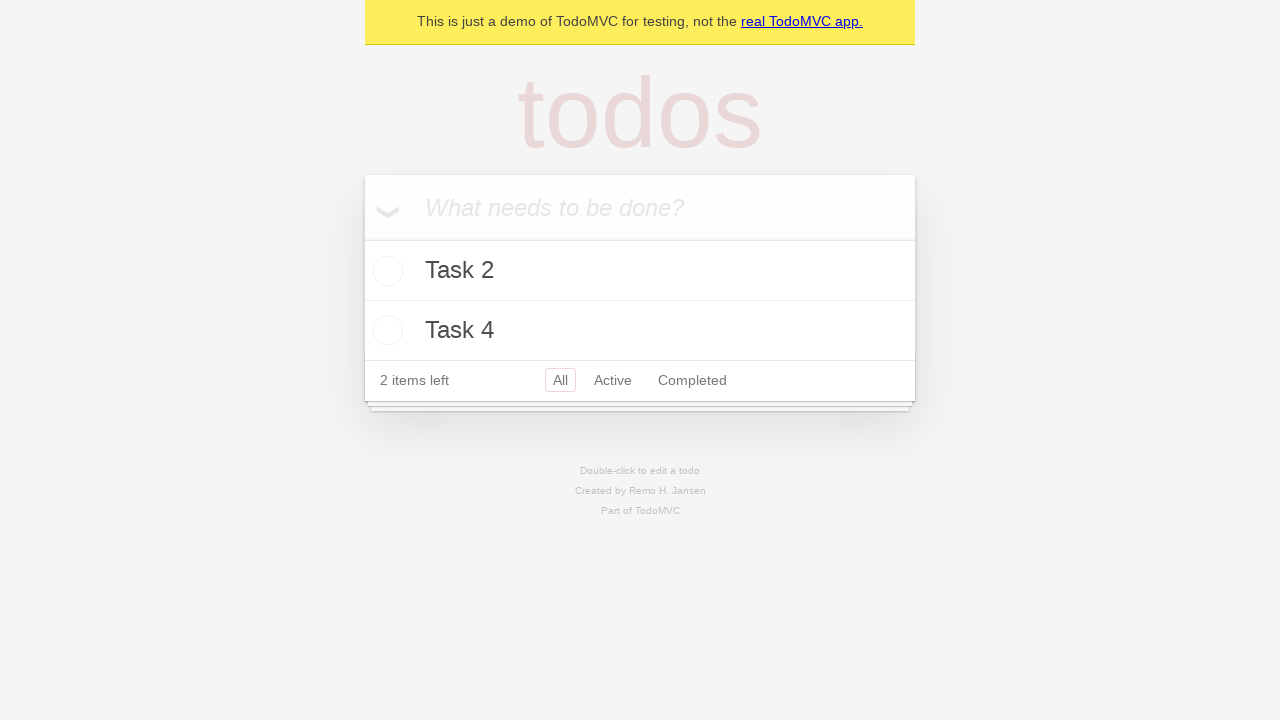